Tests drag and drop functionality on jQuery UI's droppable demo page by dragging an element from one location to another

Starting URL: https://jqueryui.com/droppable/

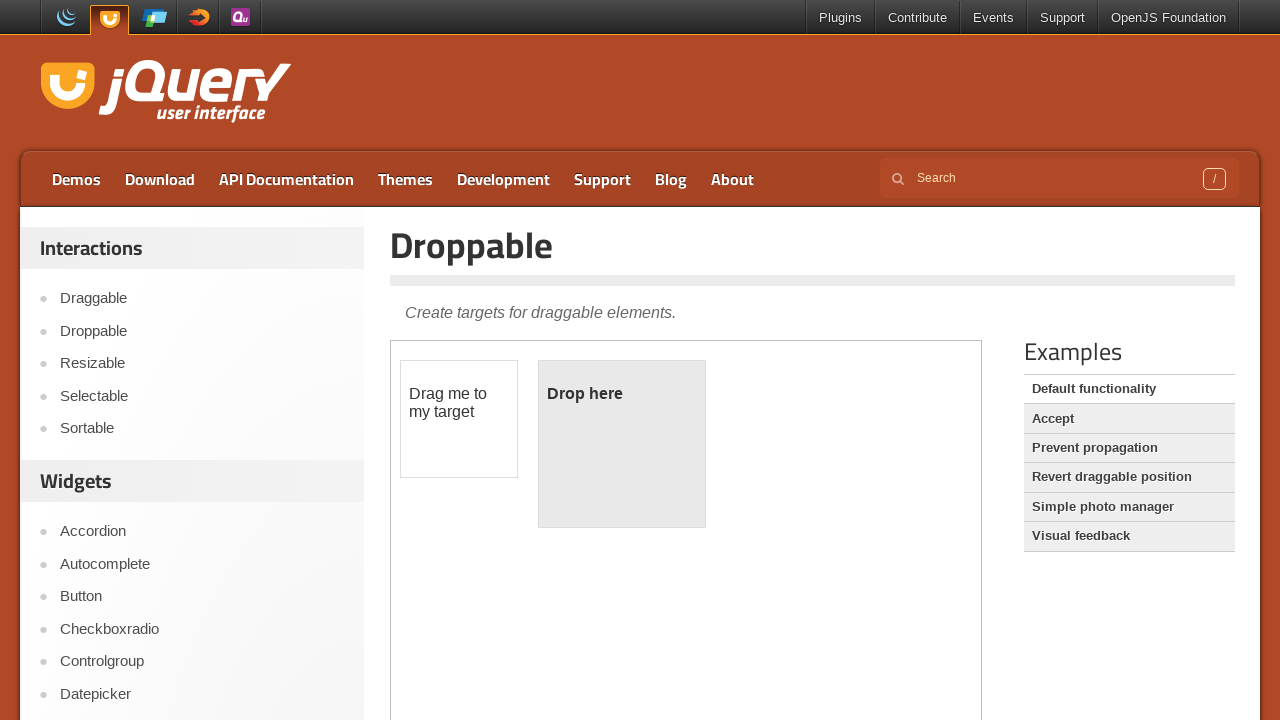

Navigated to jQuery UI droppable demo page
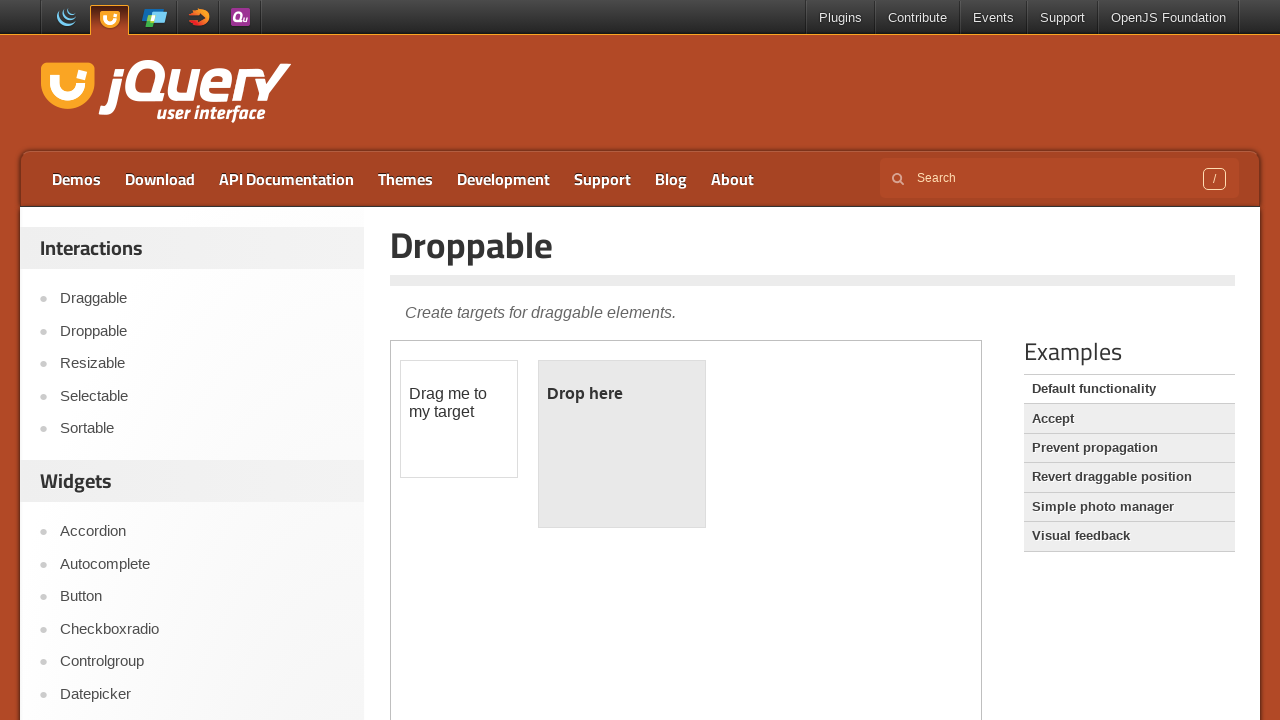

Located the demo iframe
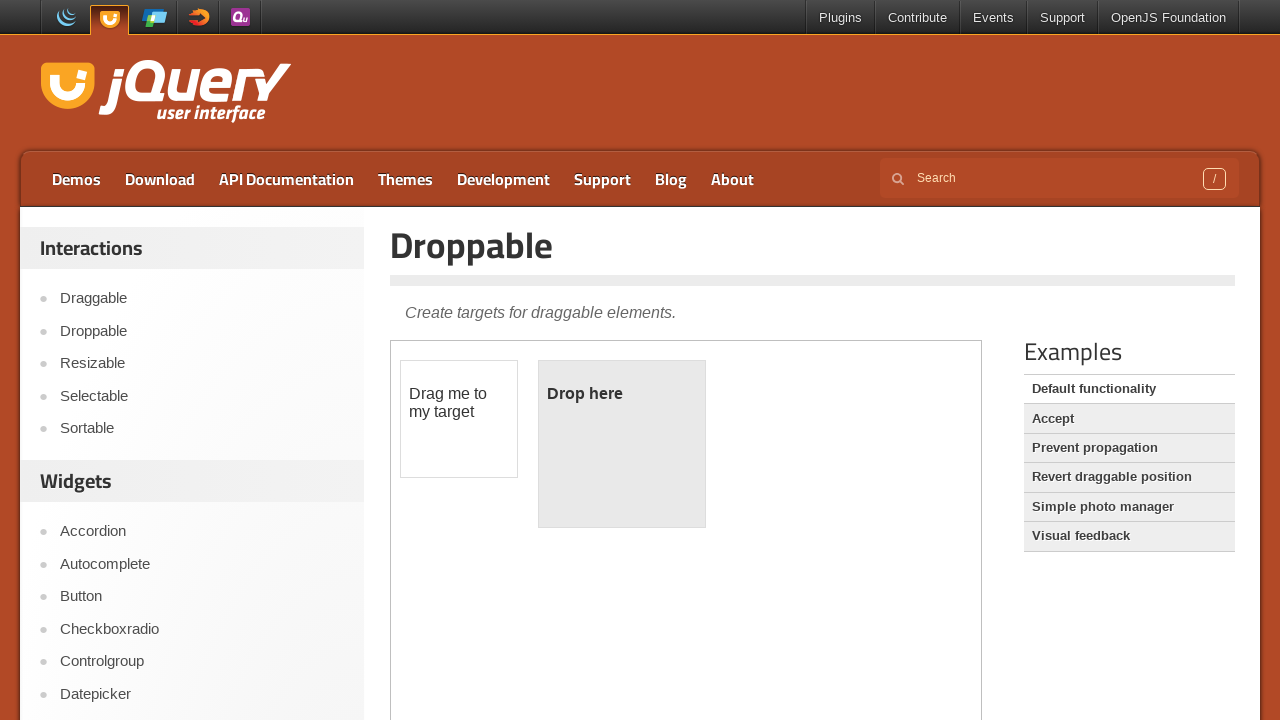

Located the draggable element
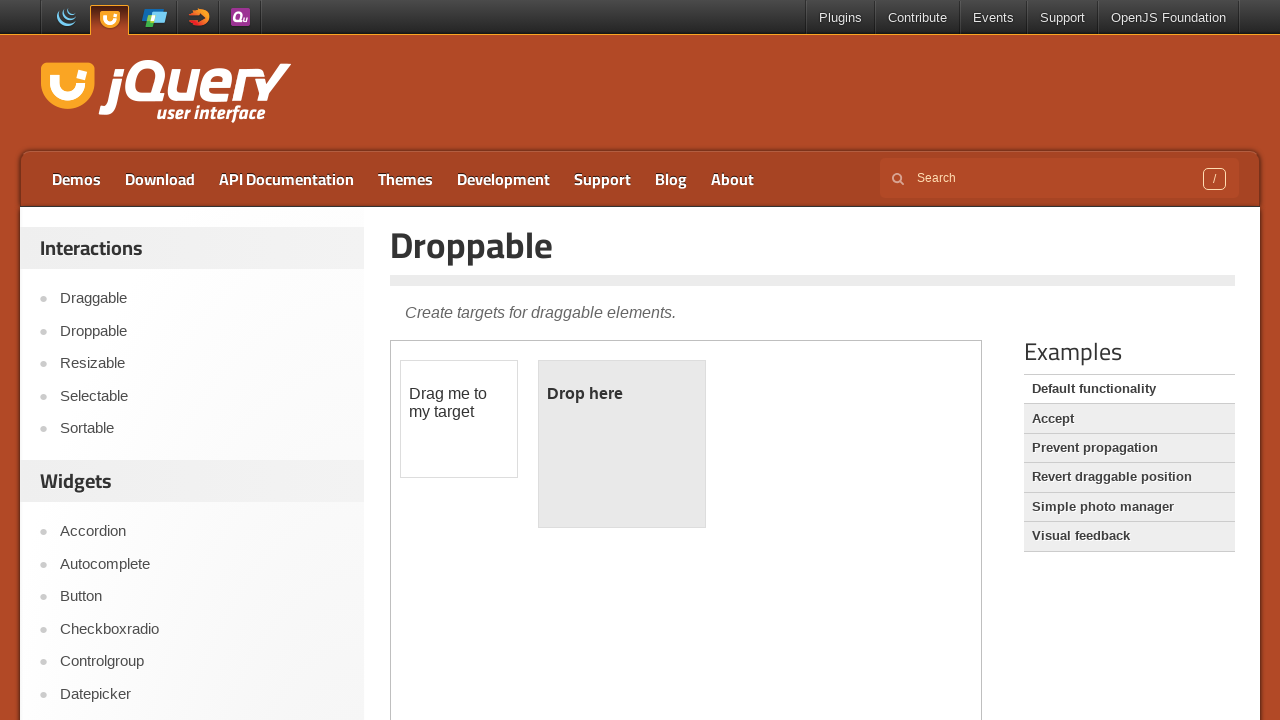

Located the droppable target element
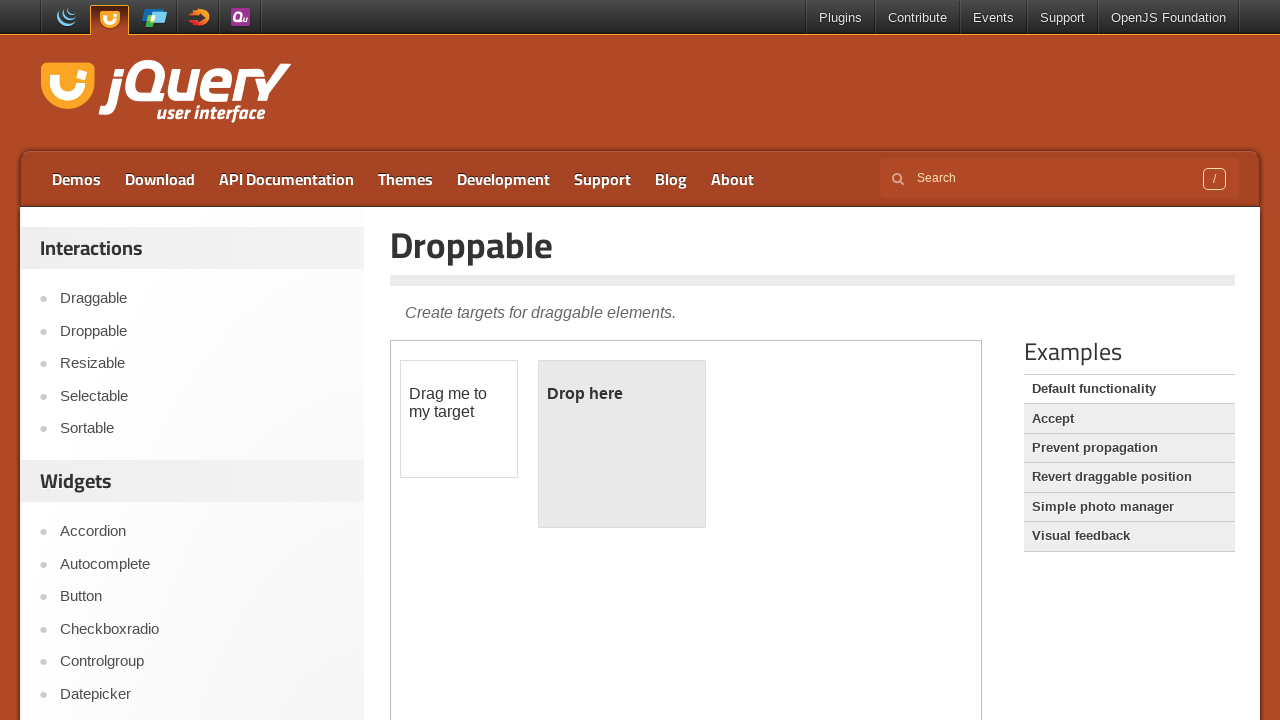

Dragged the element to the drop target at (622, 444)
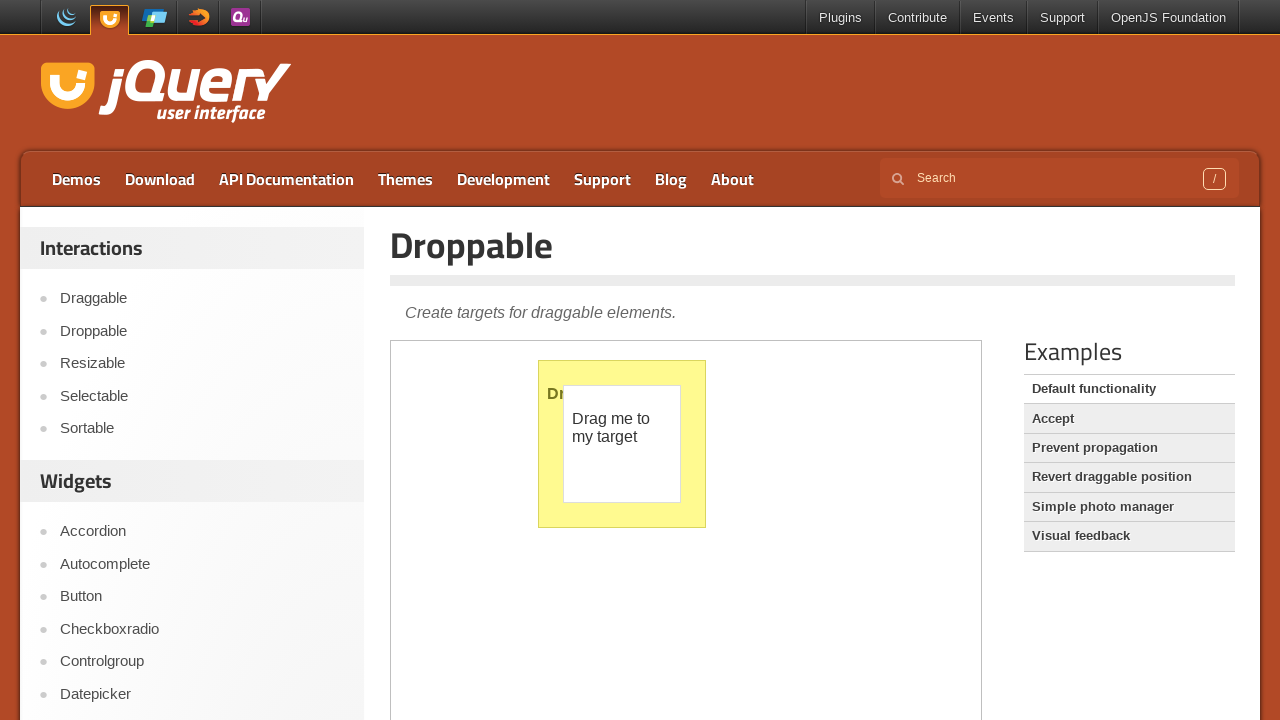

Verified drop was successful - droppable element now shows 'Dropped!' text
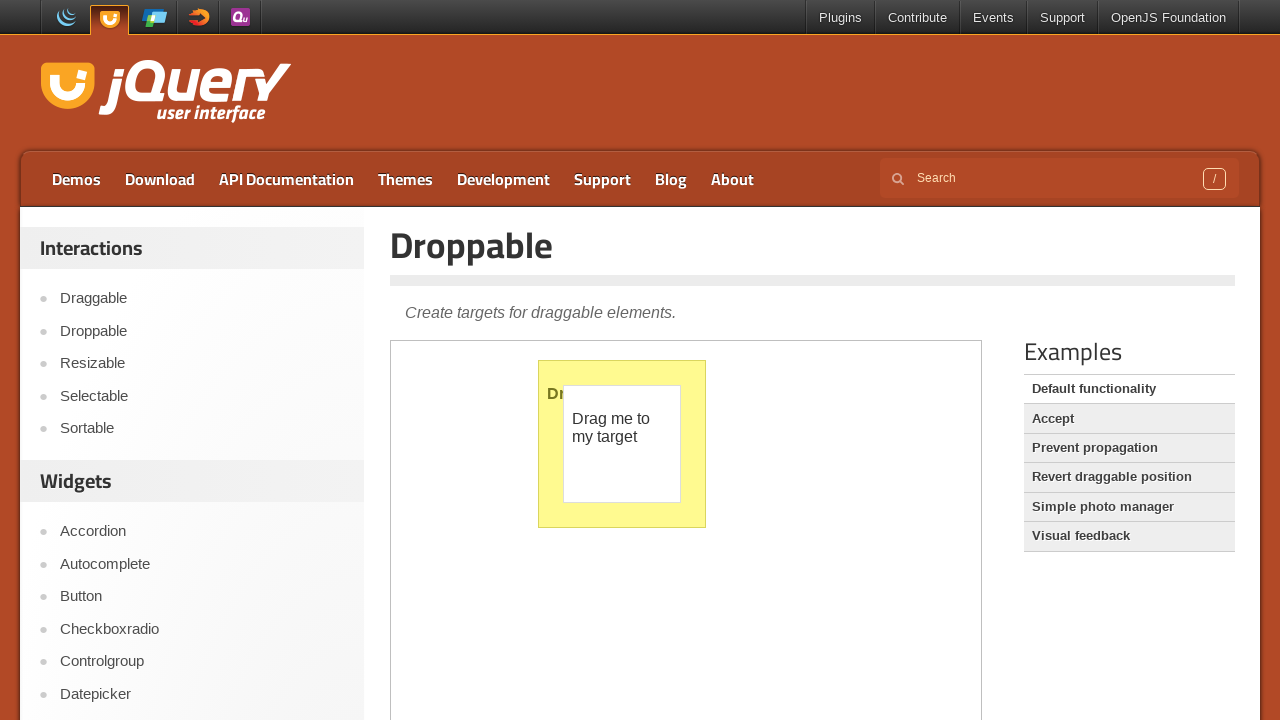

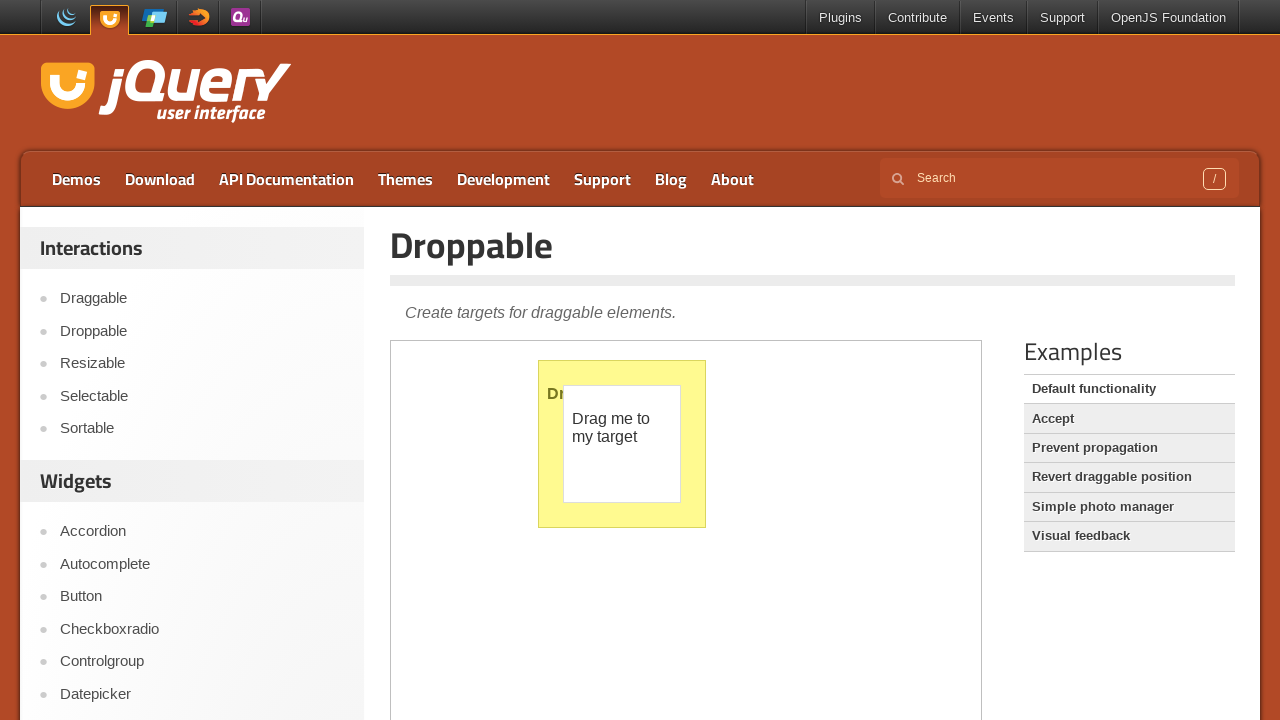